Tests keyboard and mouse input functionality by clicking on an input field, typing a name, and clicking a button on the Formy test page.

Starting URL: https://formy-project.herokuapp.com/keypress

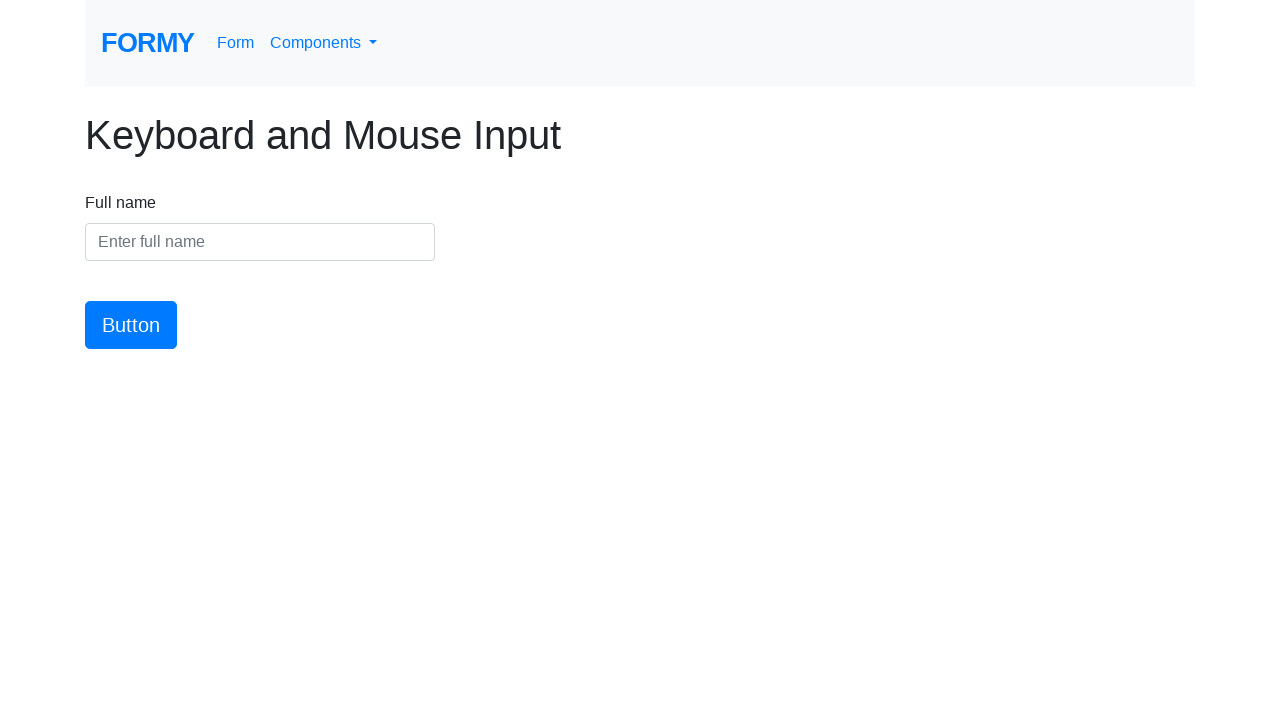

Clicked on the name input field at (260, 242) on #name
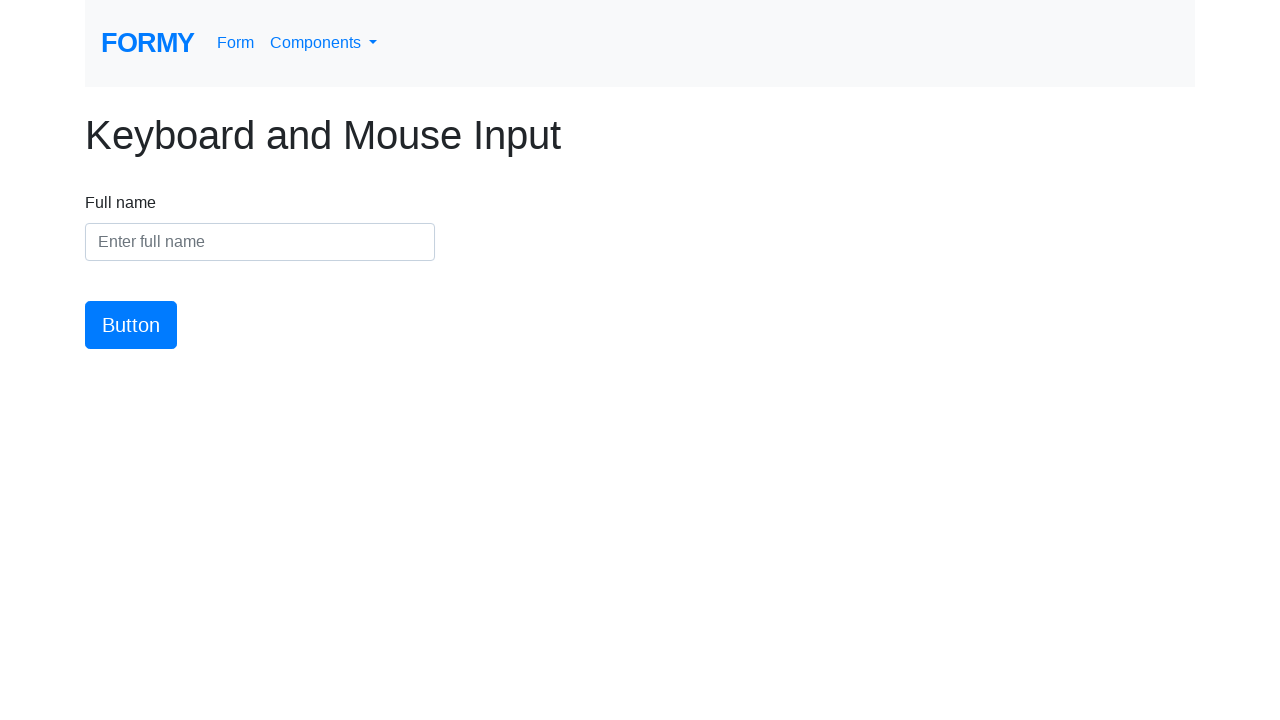

Typed 'Jola M' into the name input field on #name
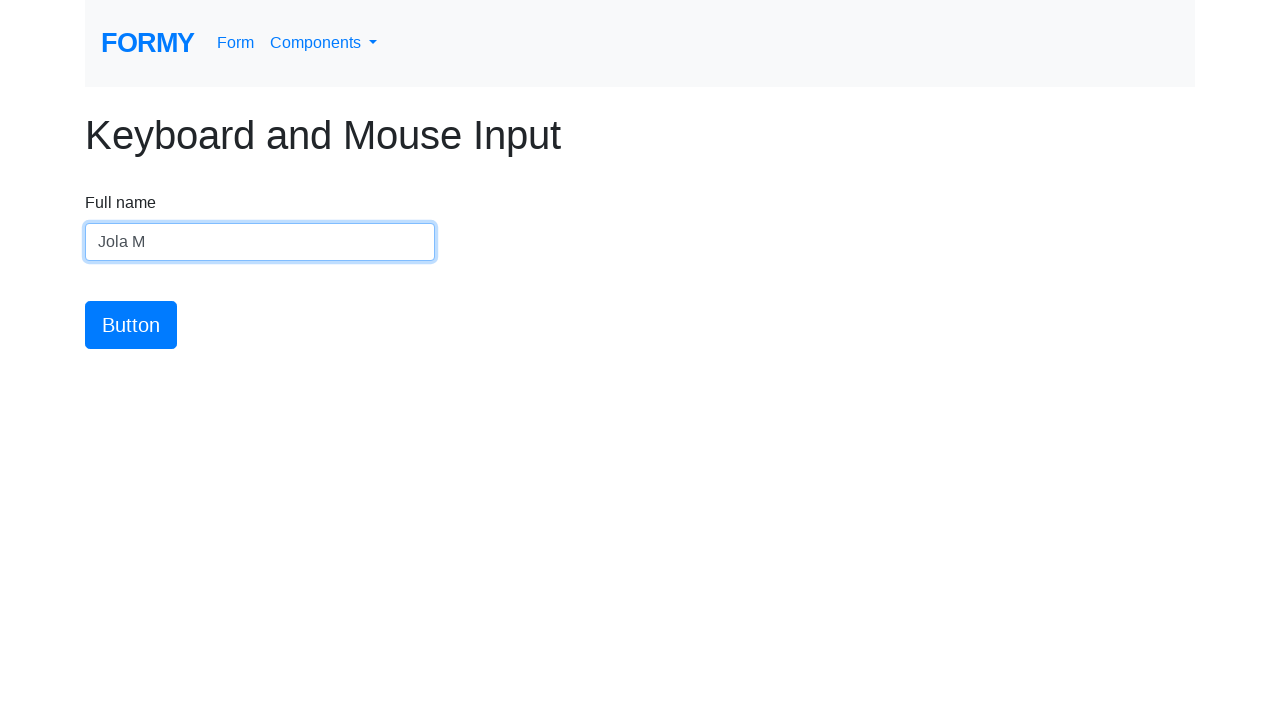

Clicked the submit button at (131, 325) on #button
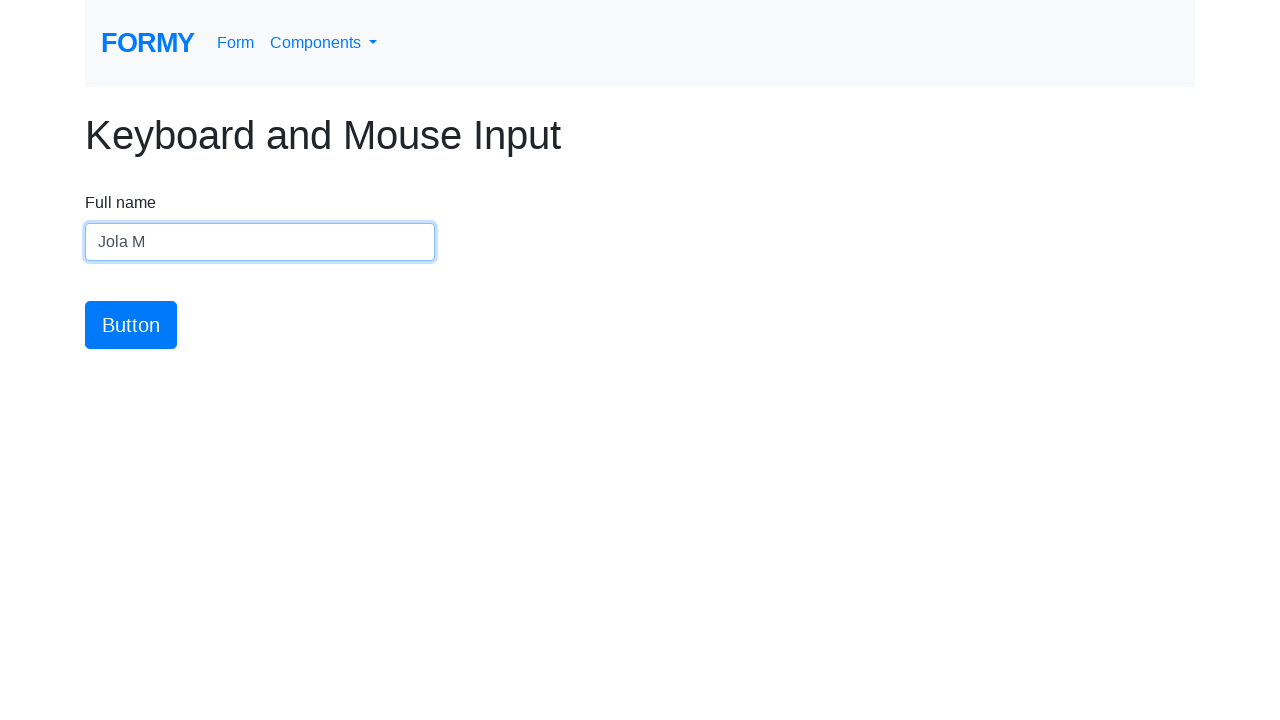

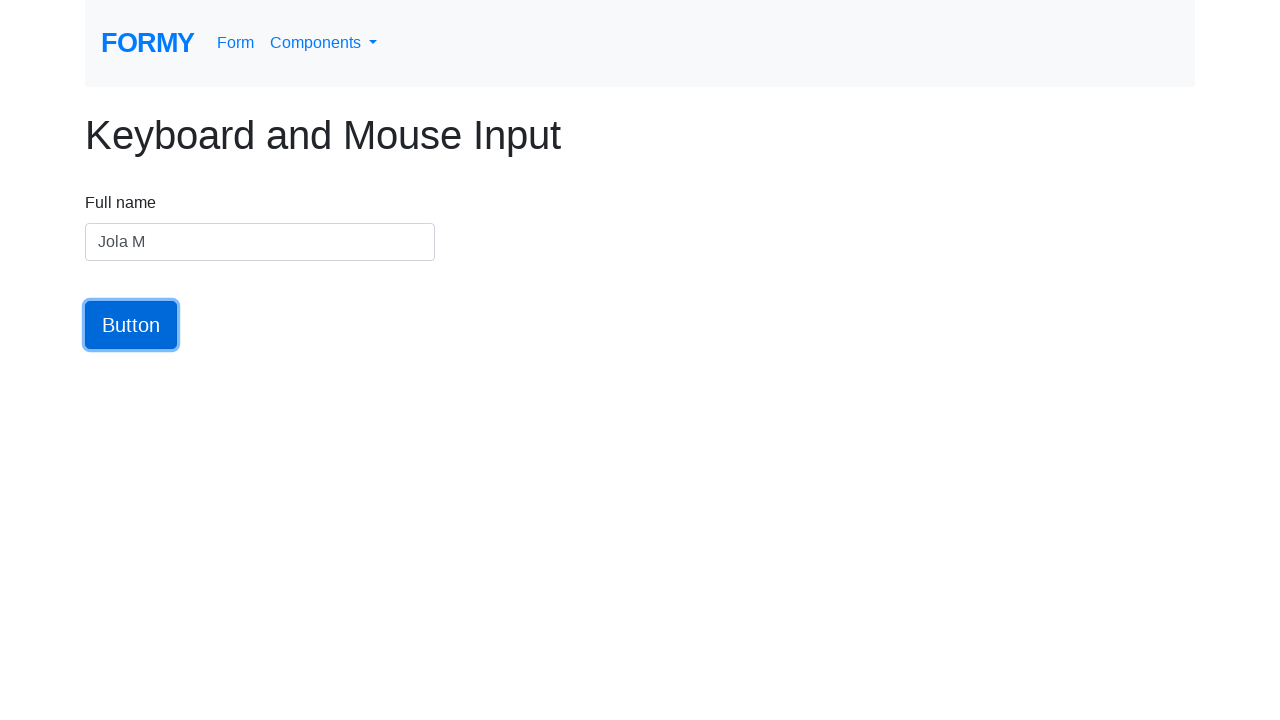